Navigates to an automation practice page and verifies that a product table is displayed with rows and columns

Starting URL: https://rahulshettyacademy.com/AutomationPractice/

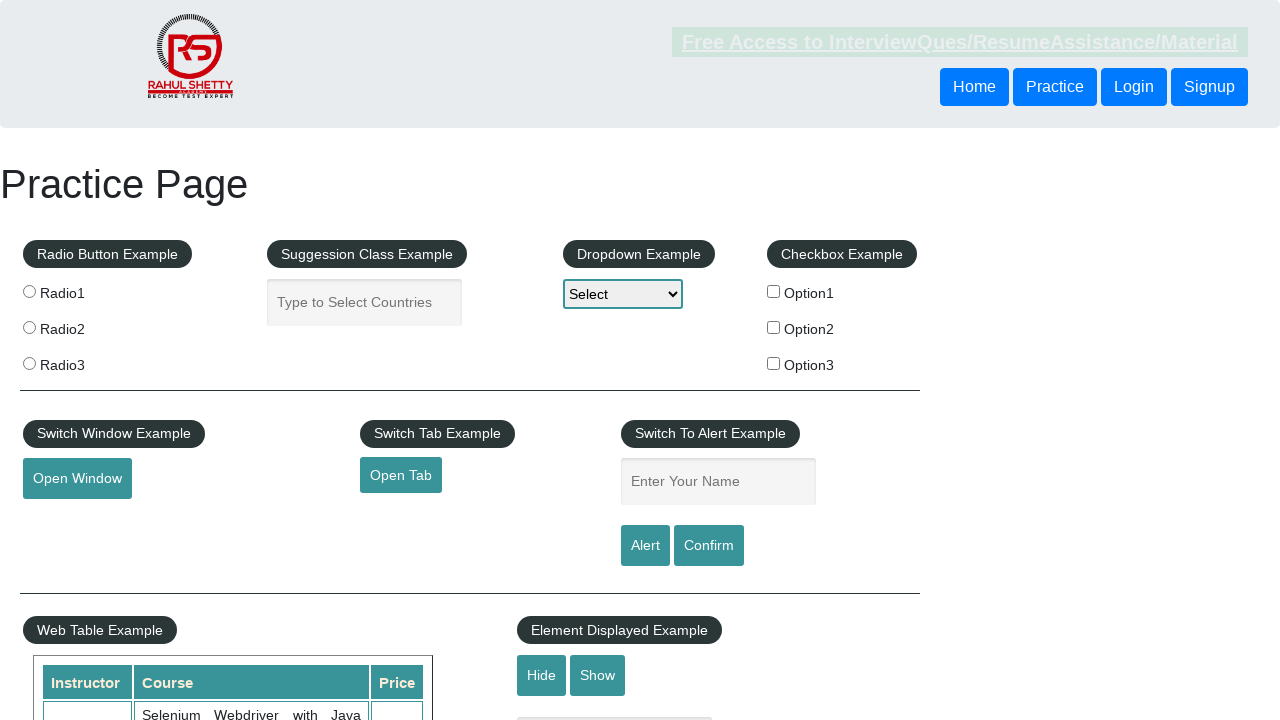

Navigated to automation practice page
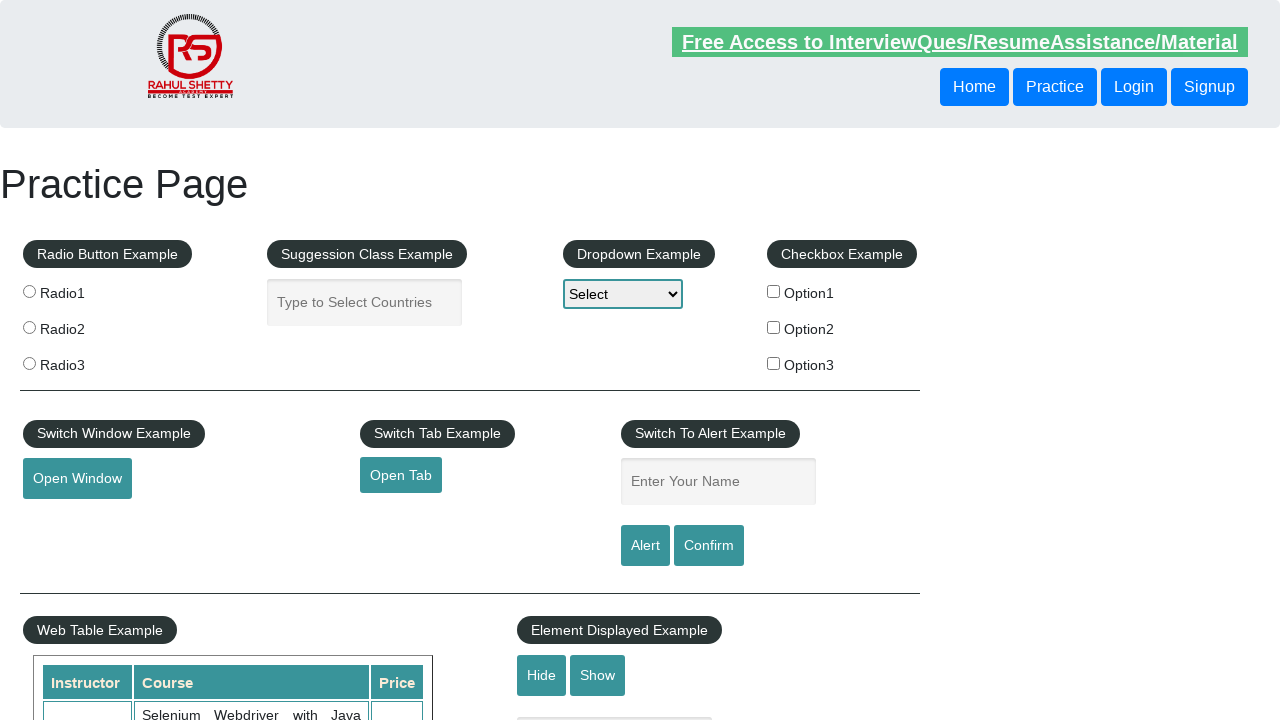

Product table loaded and is visible
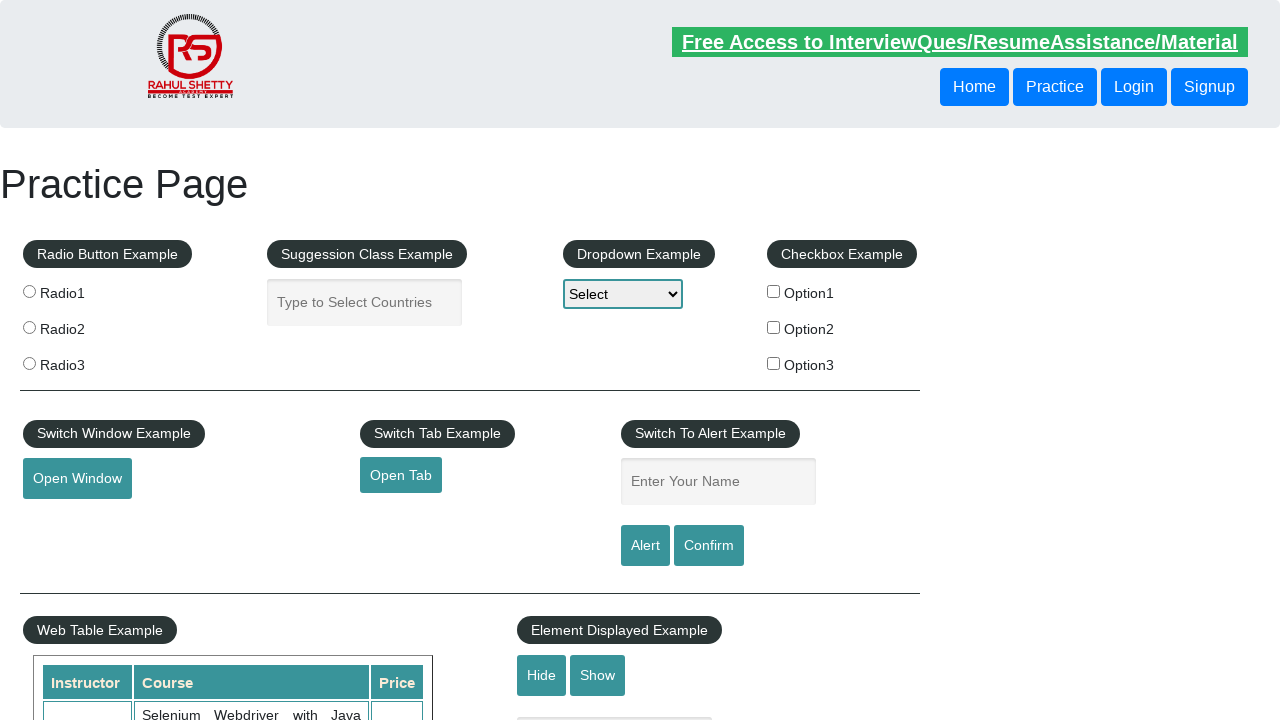

Verified that table body rows are present
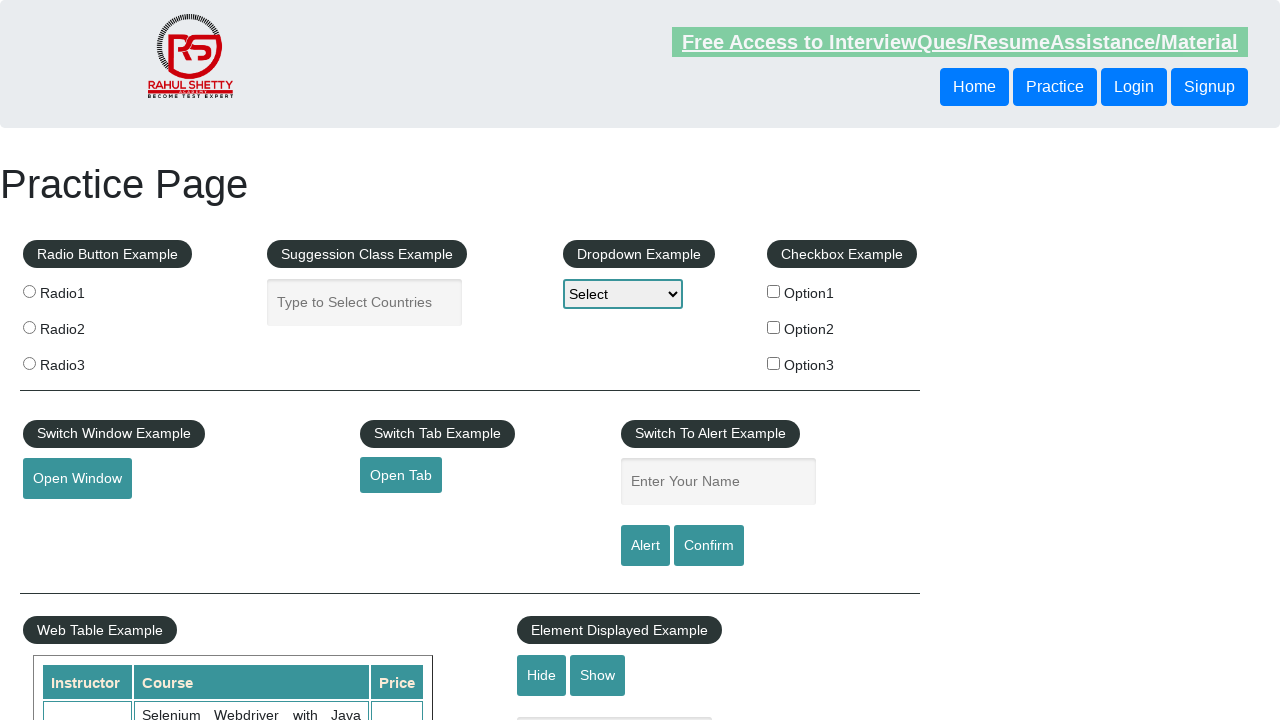

Verified that table header columns are present
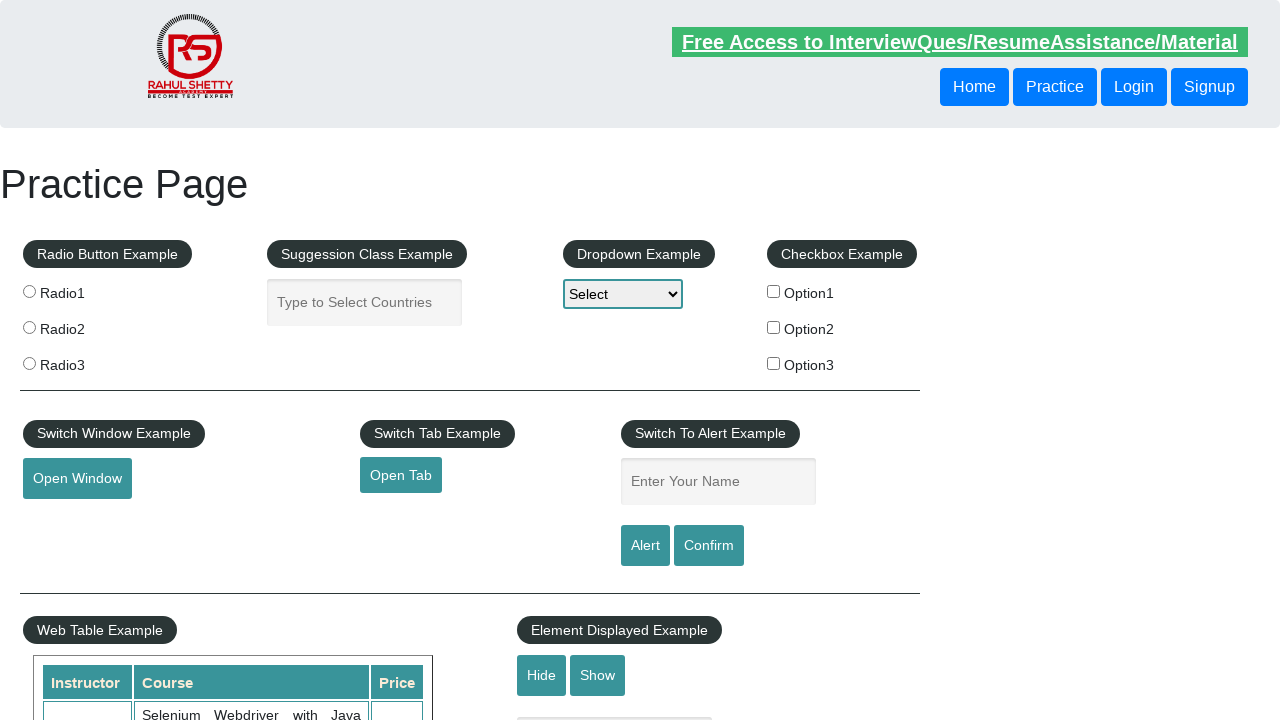

Verified that the third row of the product table is accessible
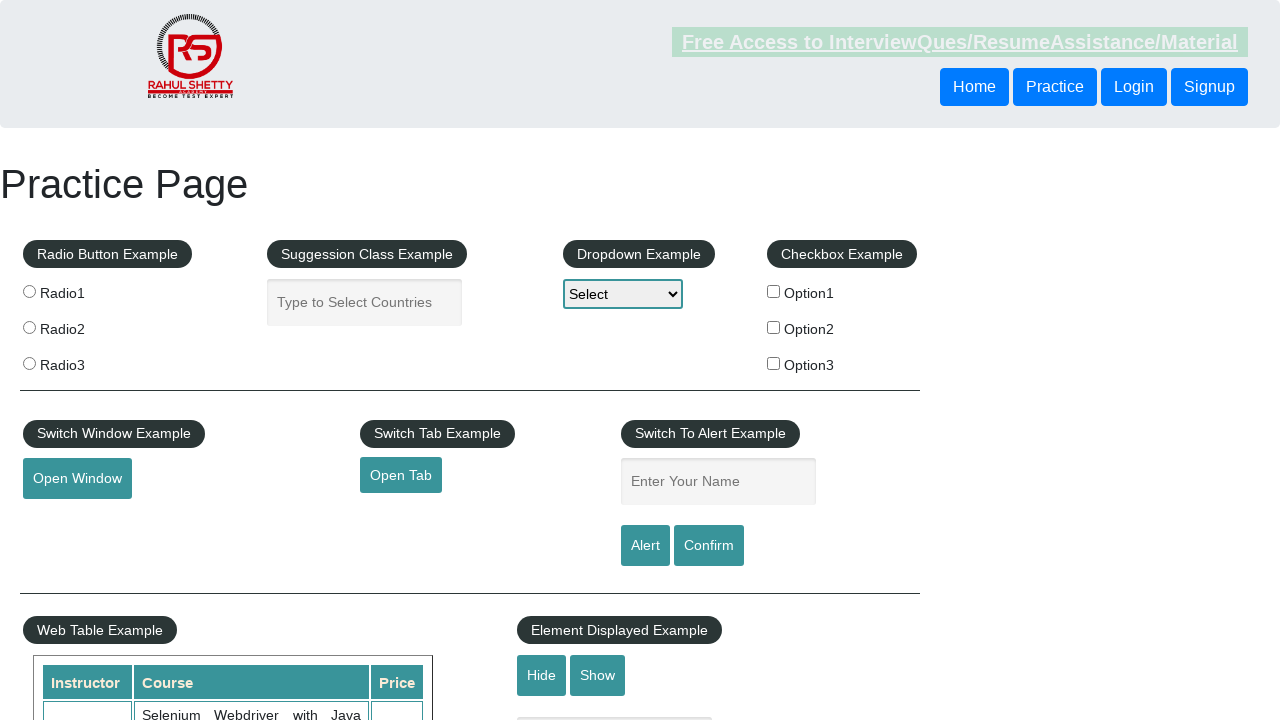

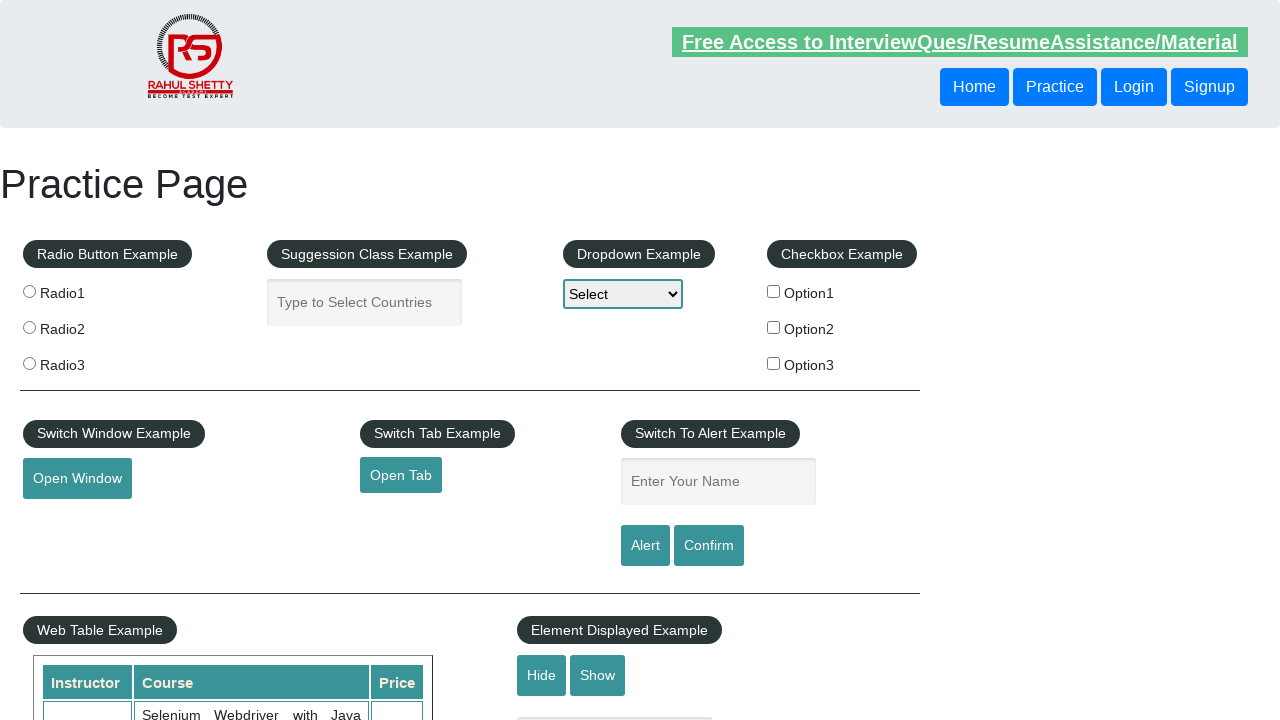